Tests editing an existing record in a web table by navigating to Elements > Web Tables, clicking the edit button for record 2, clearing and filling new values for First Name and Last Name, then submitting.

Starting URL: https://demoqa.com/

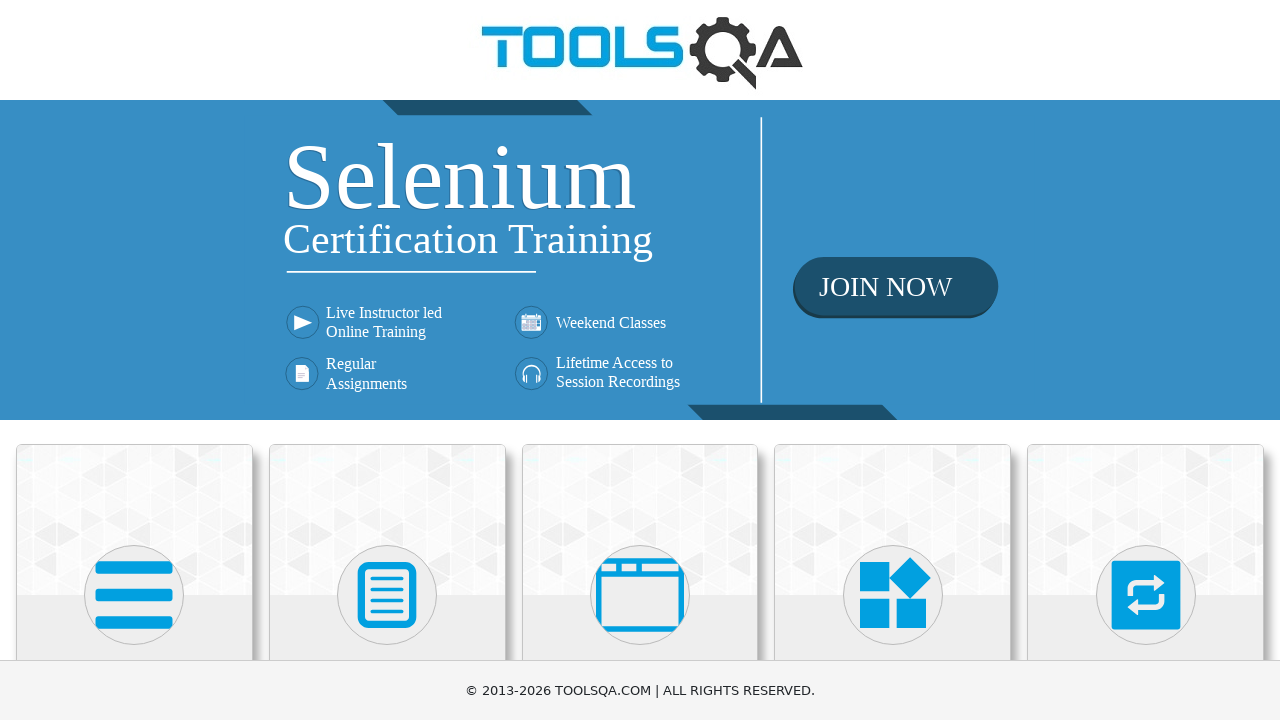

Clicked on Elements heading at (134, 360) on internal:role=heading[name="Elements"i]
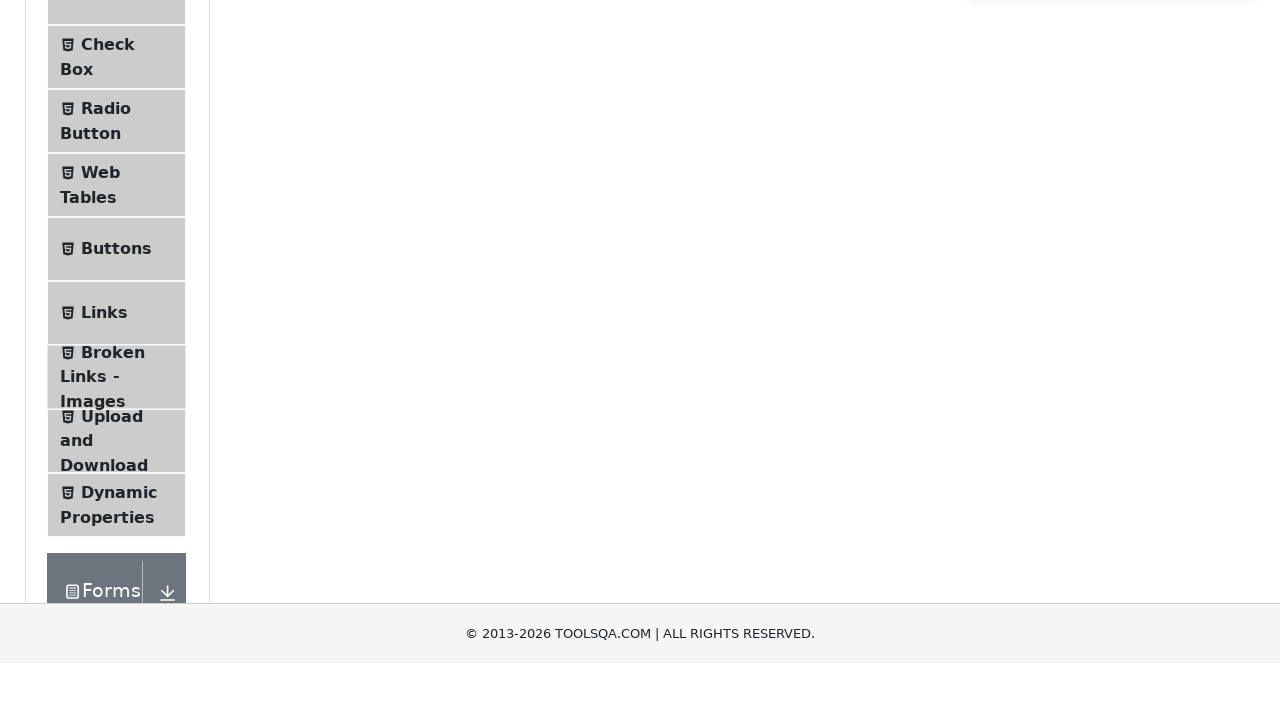

Clicked on Web Tables menu item at (100, 440) on internal:text="Web Tables"i
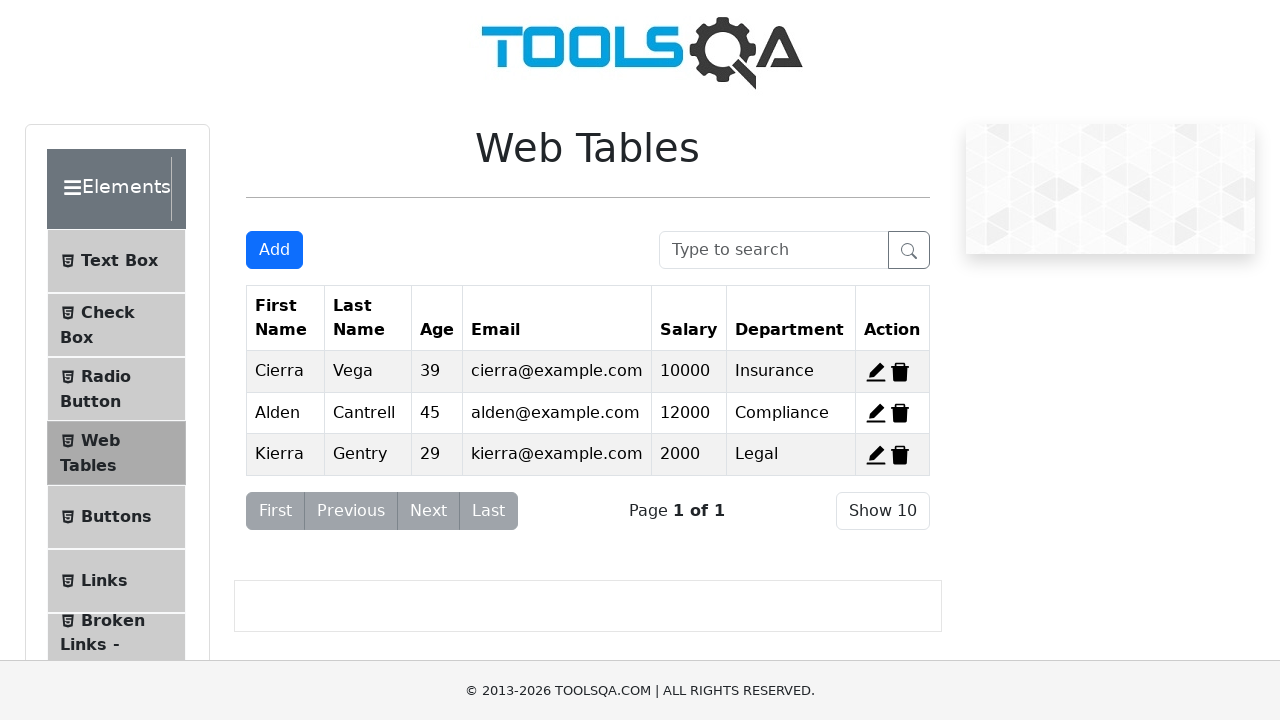

Clicked edit button for record 2 at (876, 413) on #edit-record-2
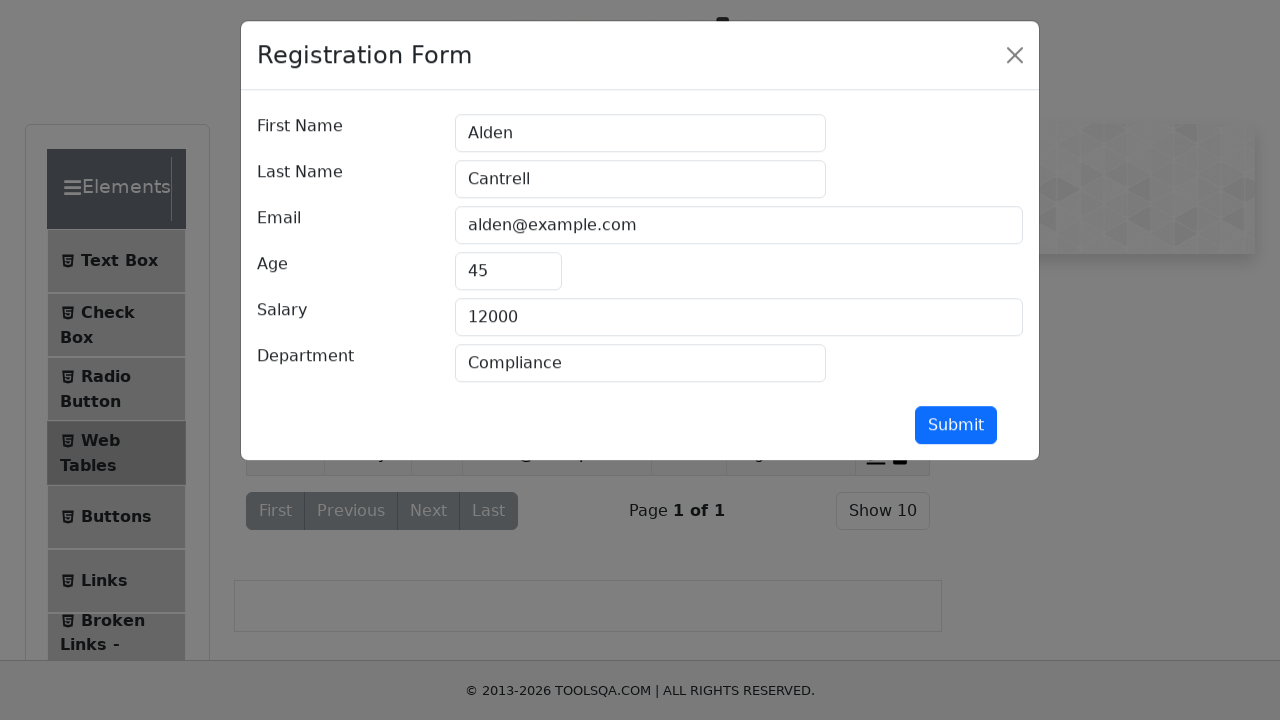

Cleared First Name field on internal:attr=[placeholder="First Name"i]
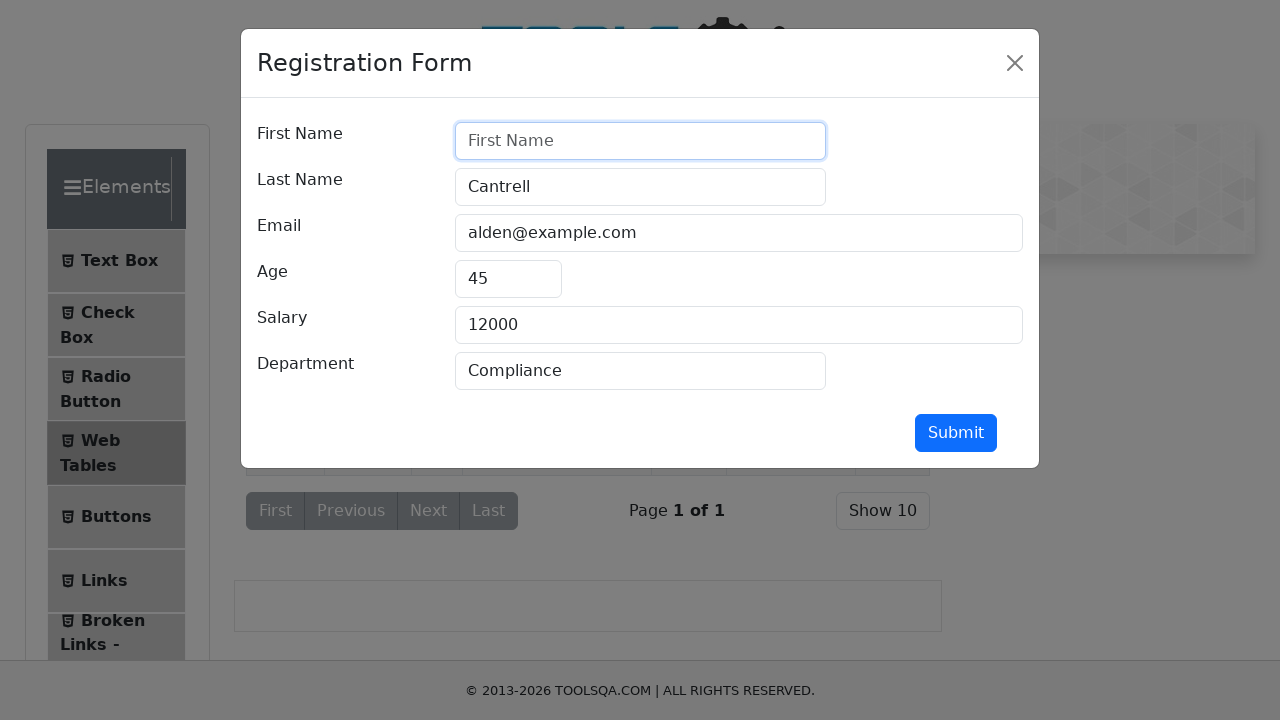

Filled First Name field with 'Gerimedica' on internal:attr=[placeholder="First Name"i]
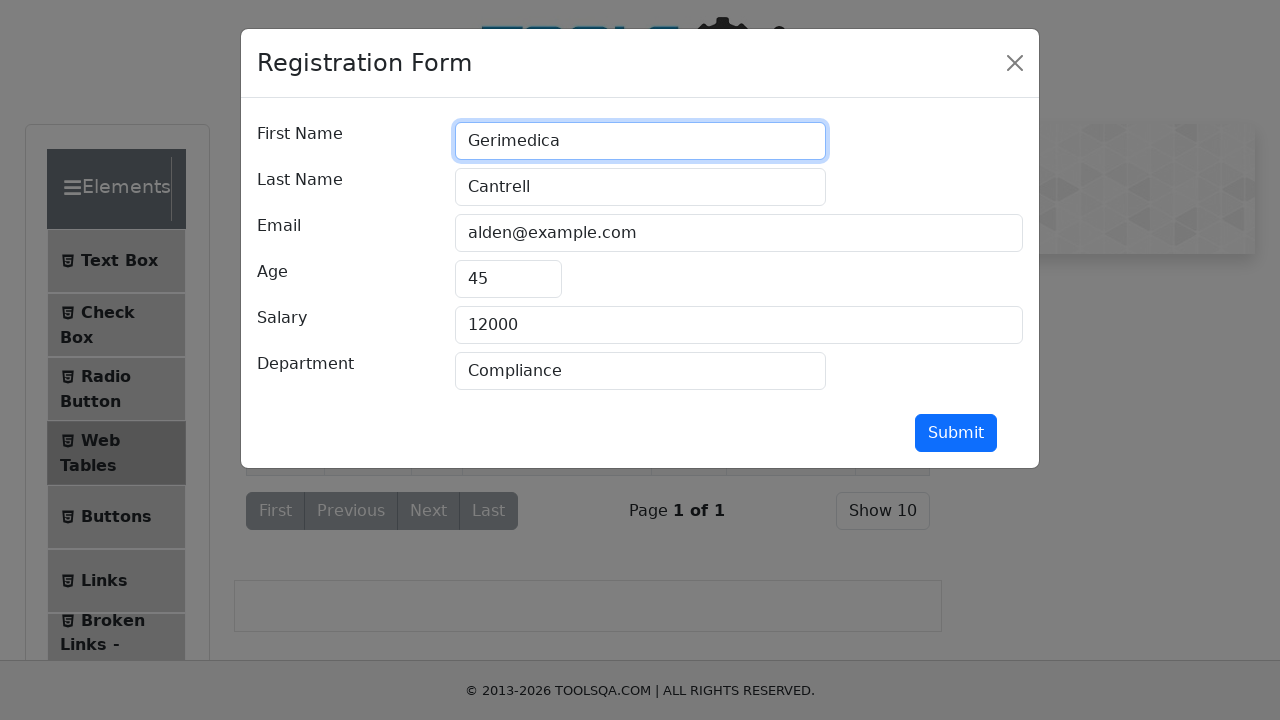

Cleared Last Name field on internal:attr=[placeholder="Last Name"i]
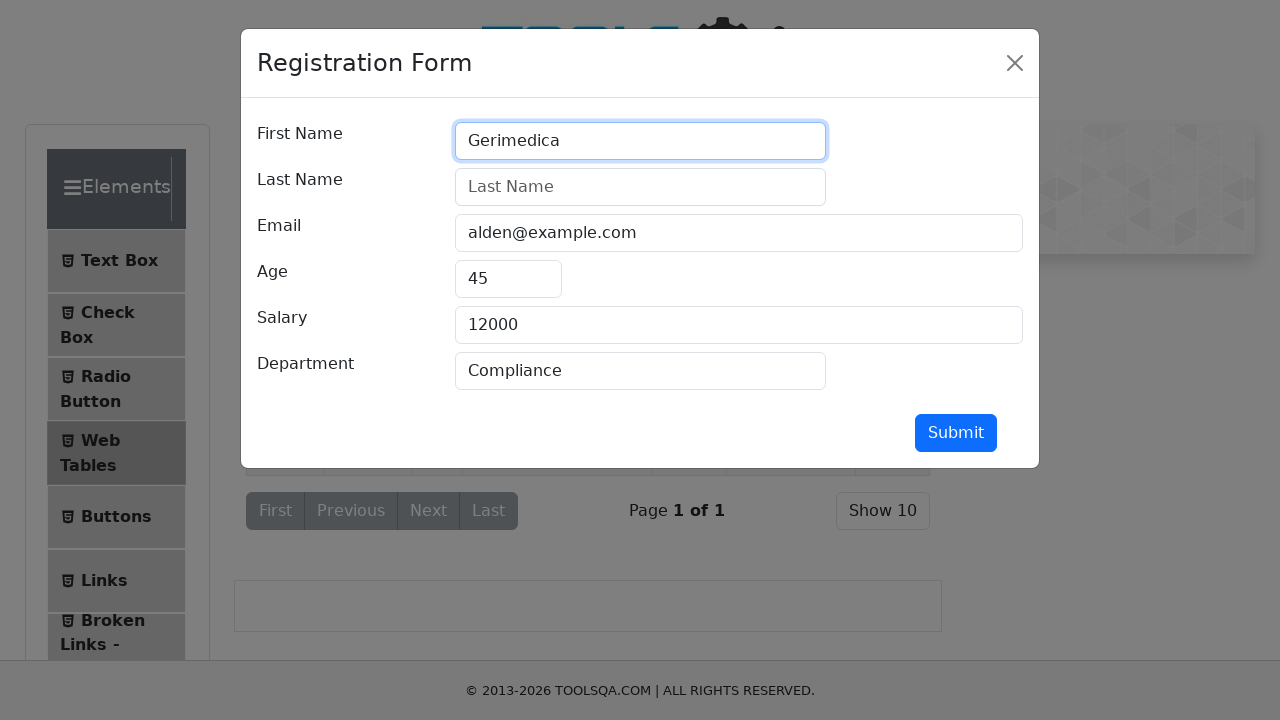

Filled Last Name field with 'BV' on internal:attr=[placeholder="Last Name"i]
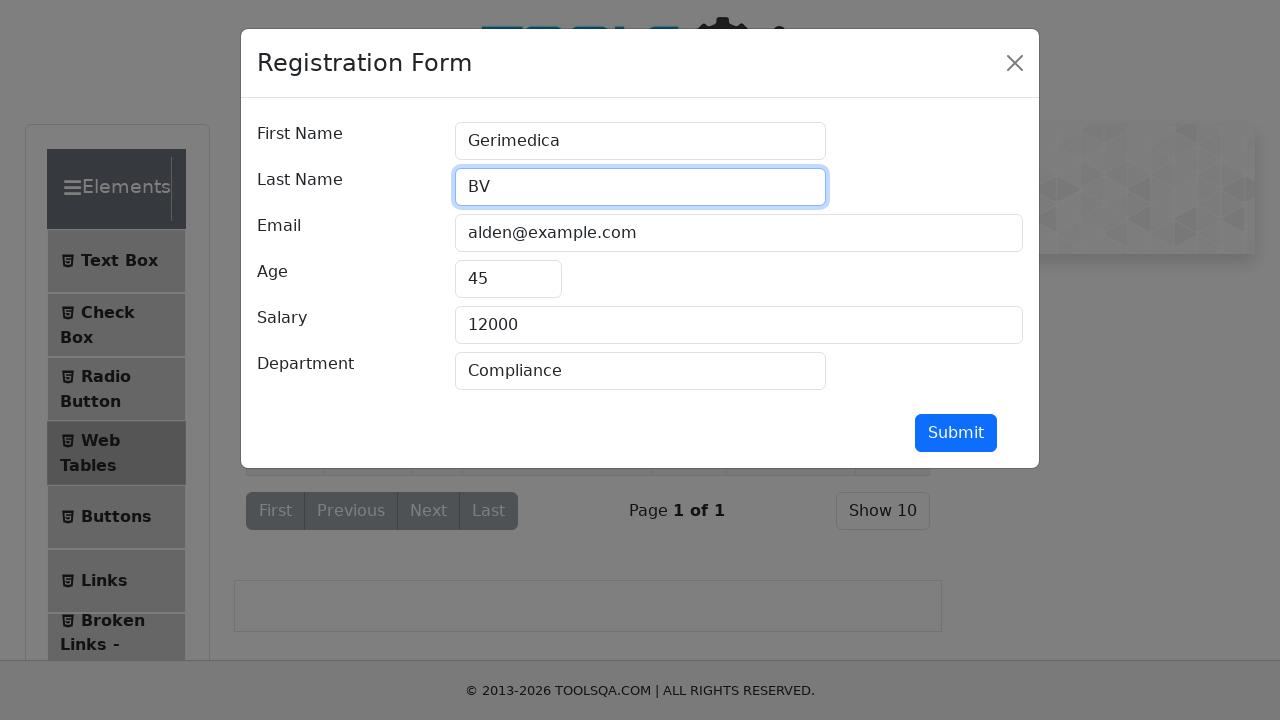

Clicked Submit button to save edited record at (956, 433) on internal:role=button[name="Submit"i]
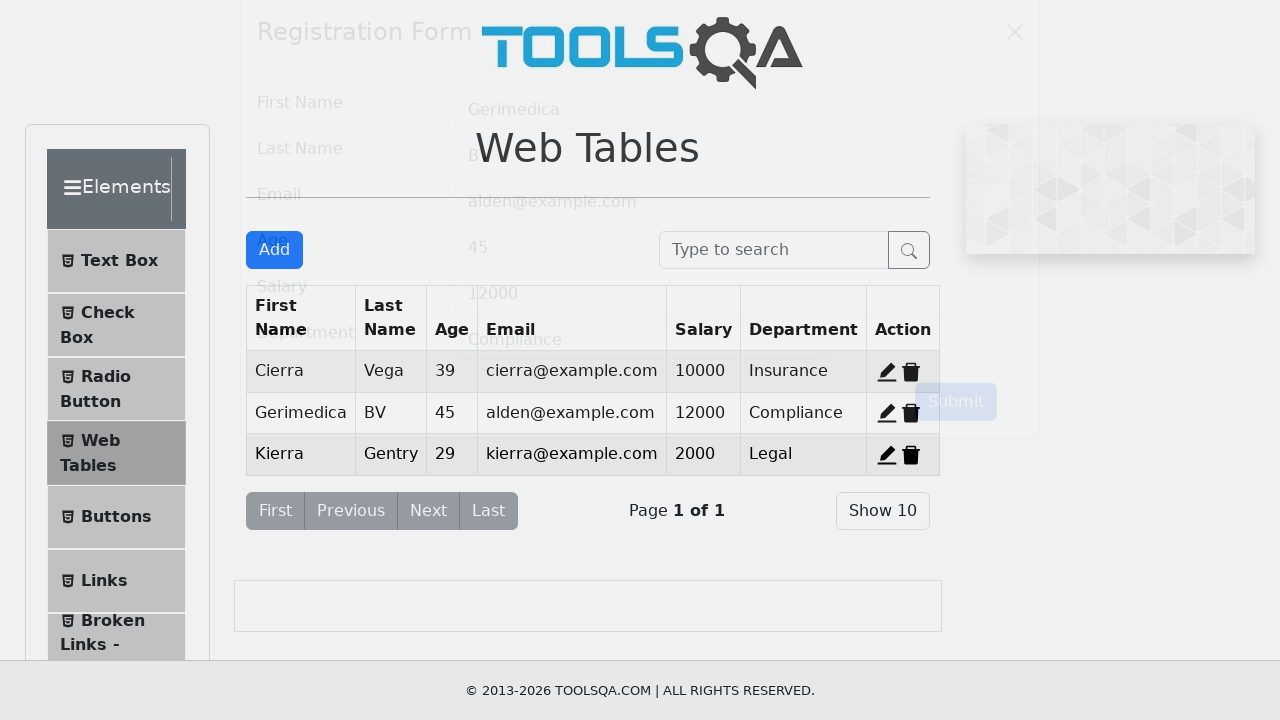

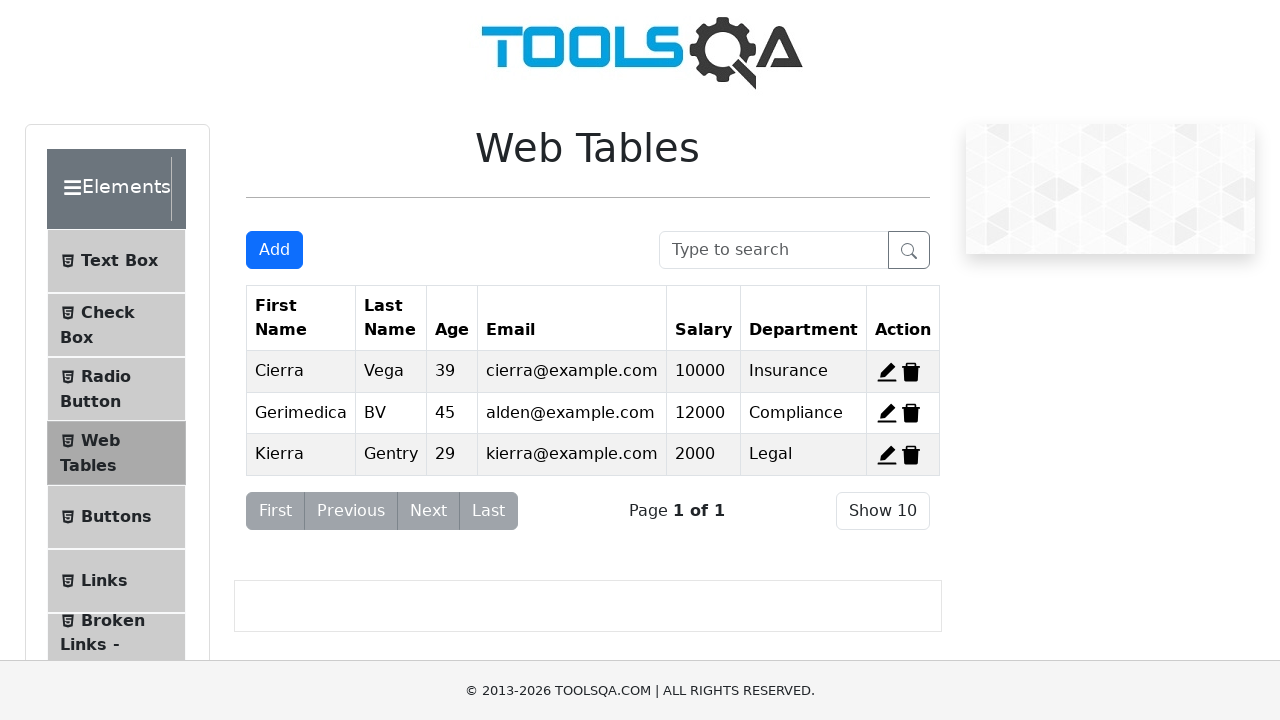